Tests sorting the Email column in ascending order by clicking the column header and verifying the text values are sorted alphabetically

Starting URL: http://the-internet.herokuapp.com/tables

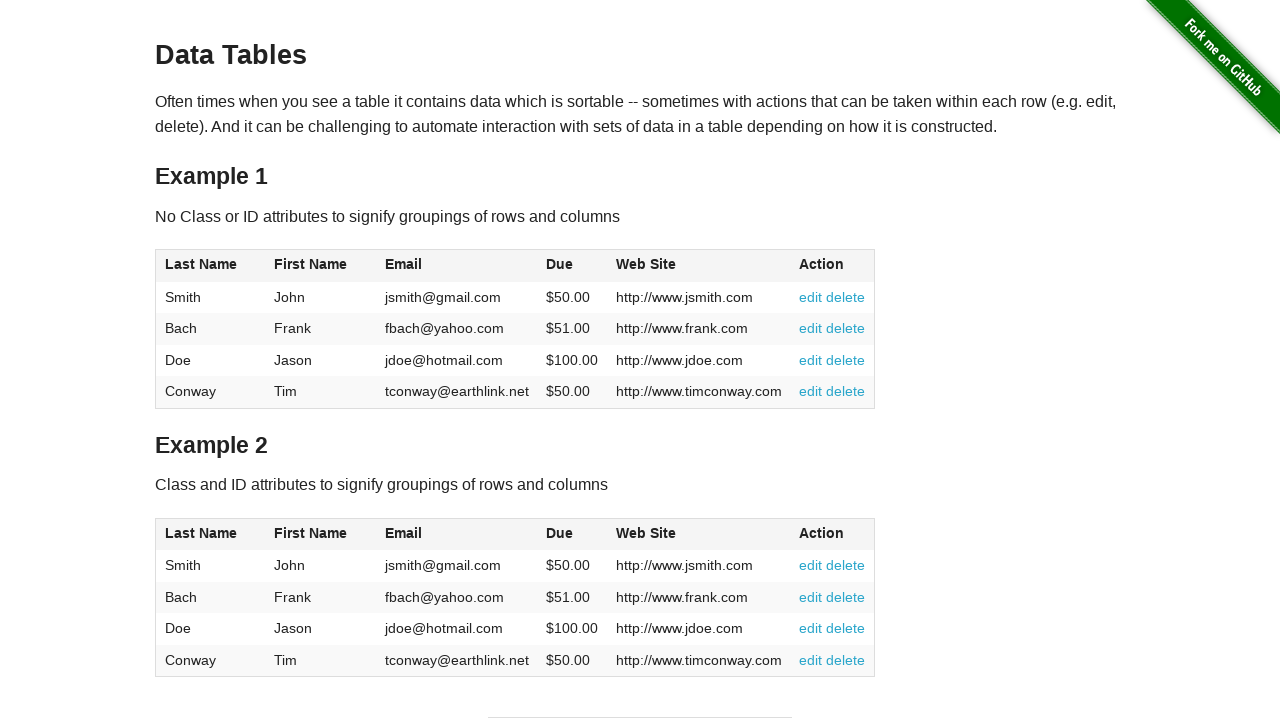

Clicked Email column header to sort ascending at (457, 266) on #table1 thead tr th:nth-of-type(3)
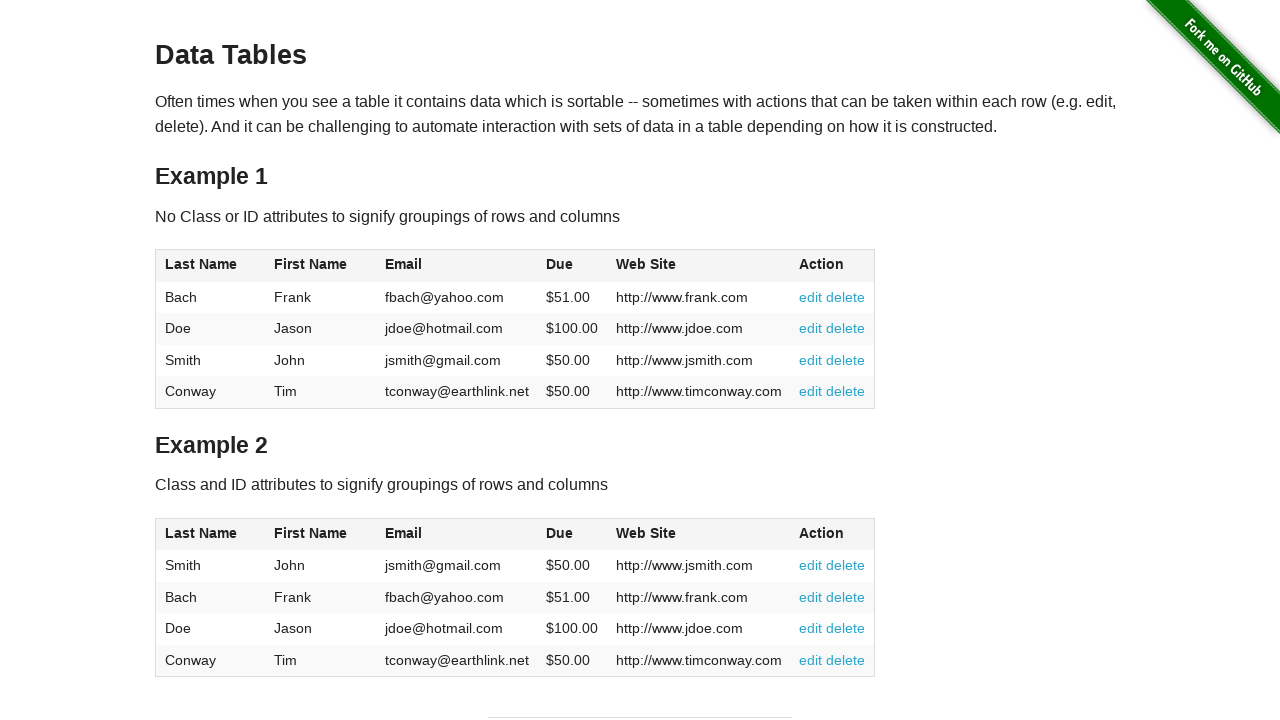

Email column data is available after sorting
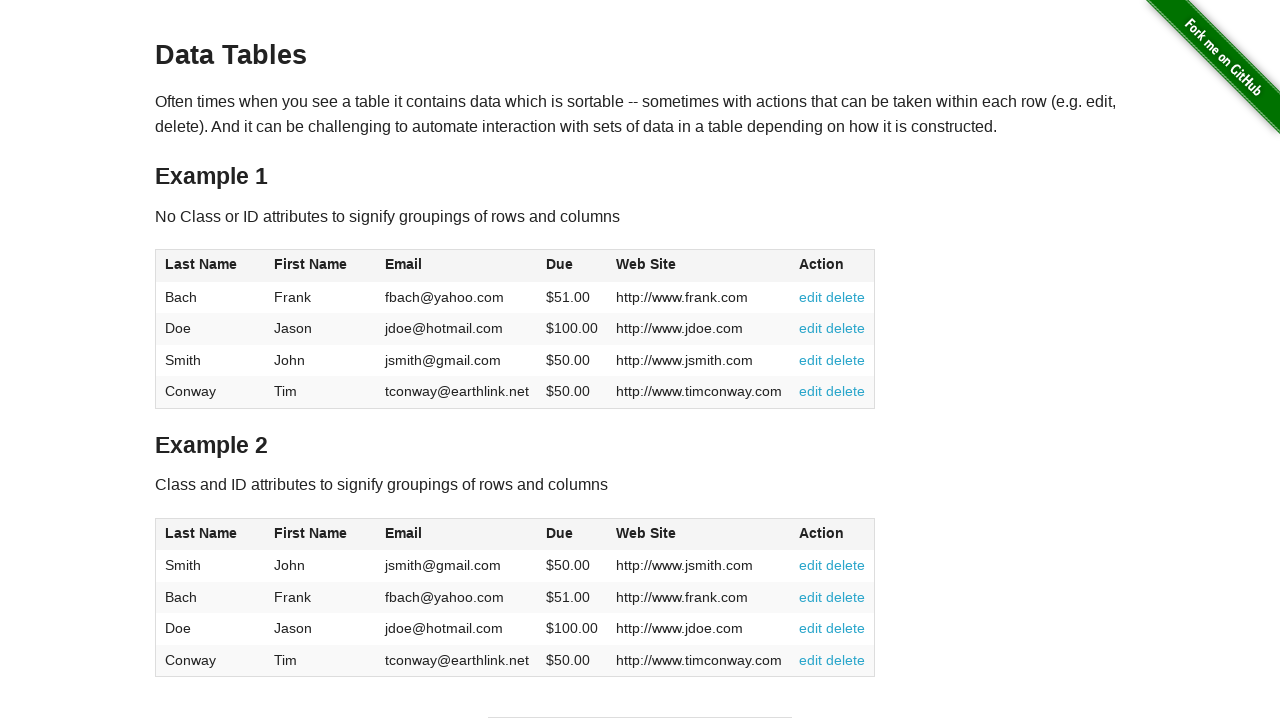

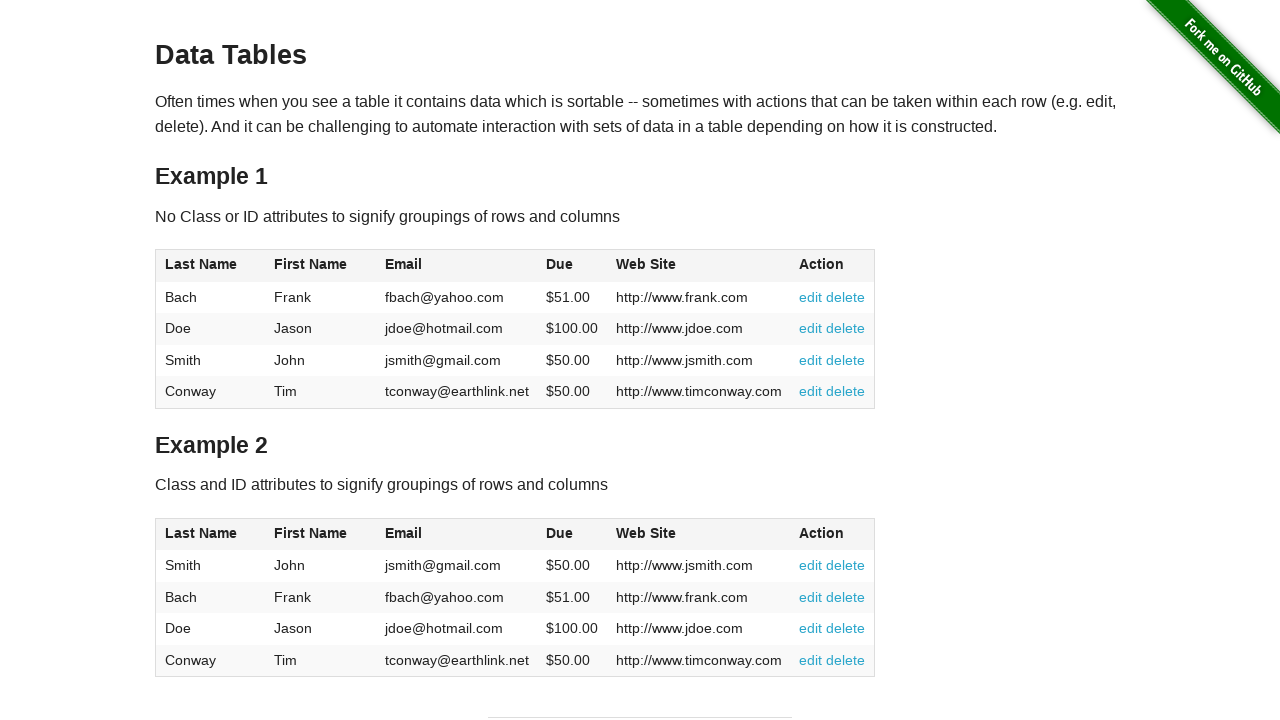